Tests the flight search form on Opodo UK by selecting different trip type options (one way and return) using the radio button controls.

Starting URL: https://www.opodo.co.uk/flights/

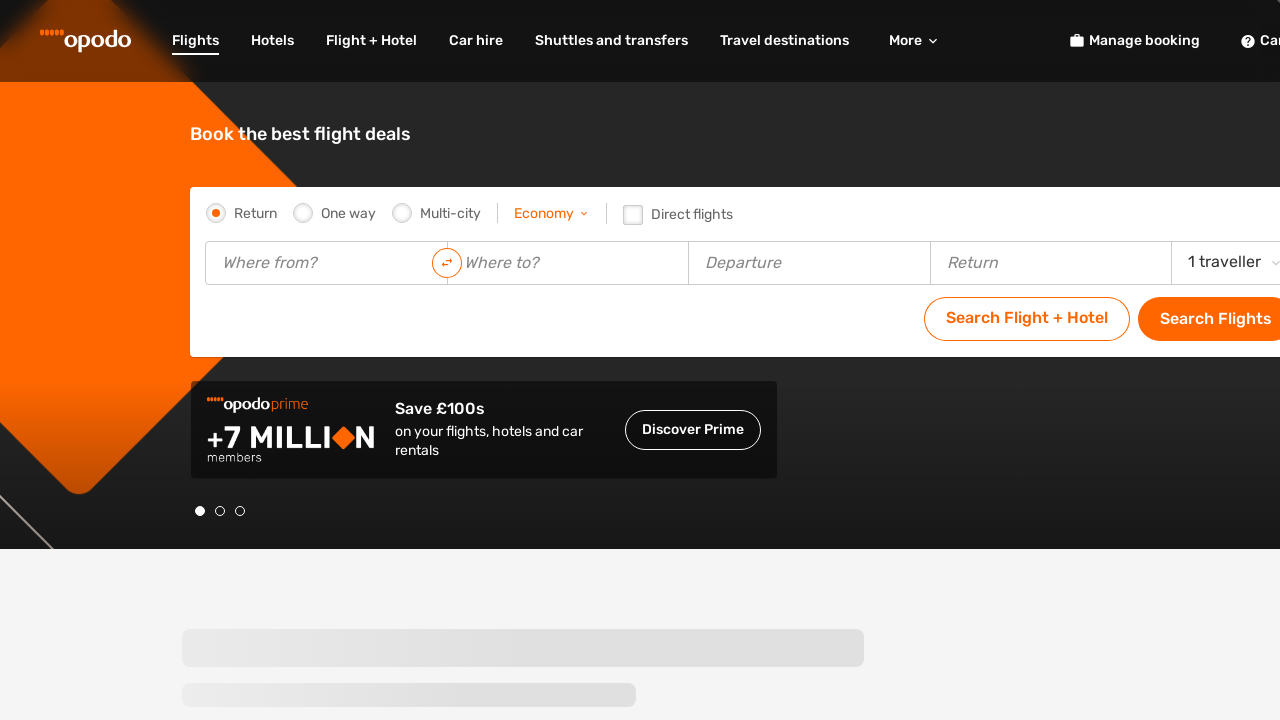

Waited for flight search form to load - 'One way' element visible
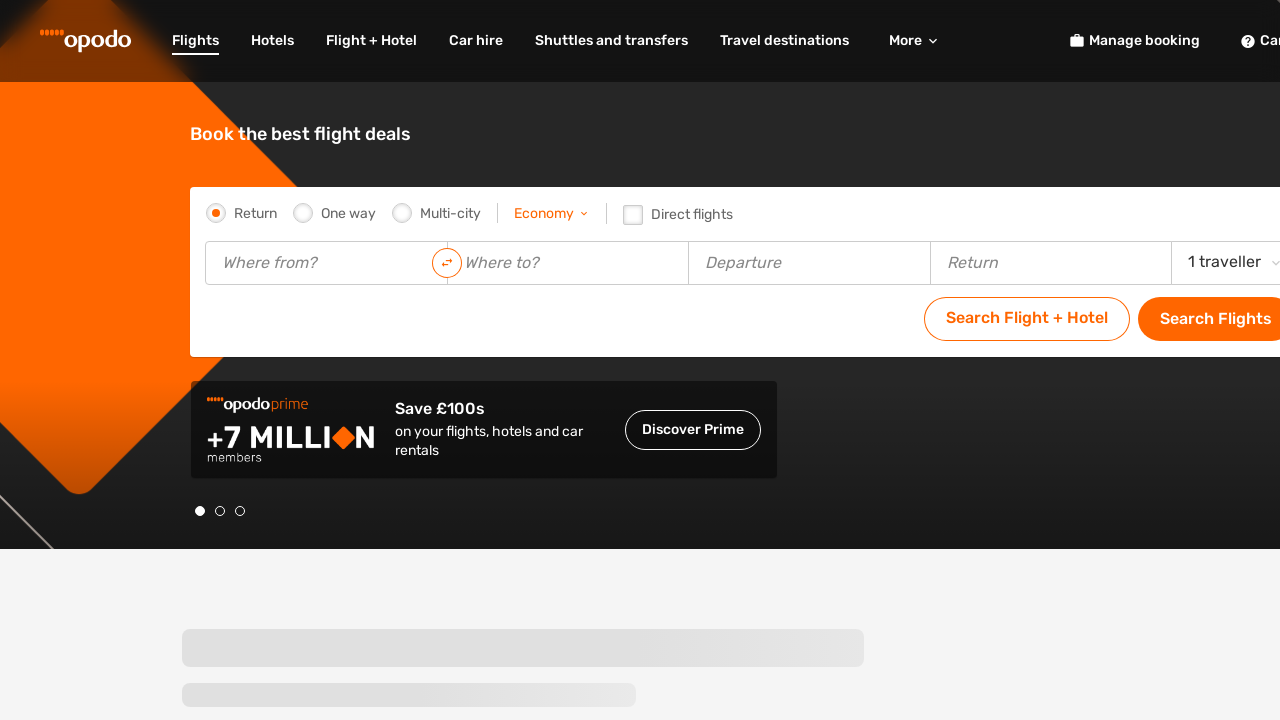

Located 'One way' element on the flight search form
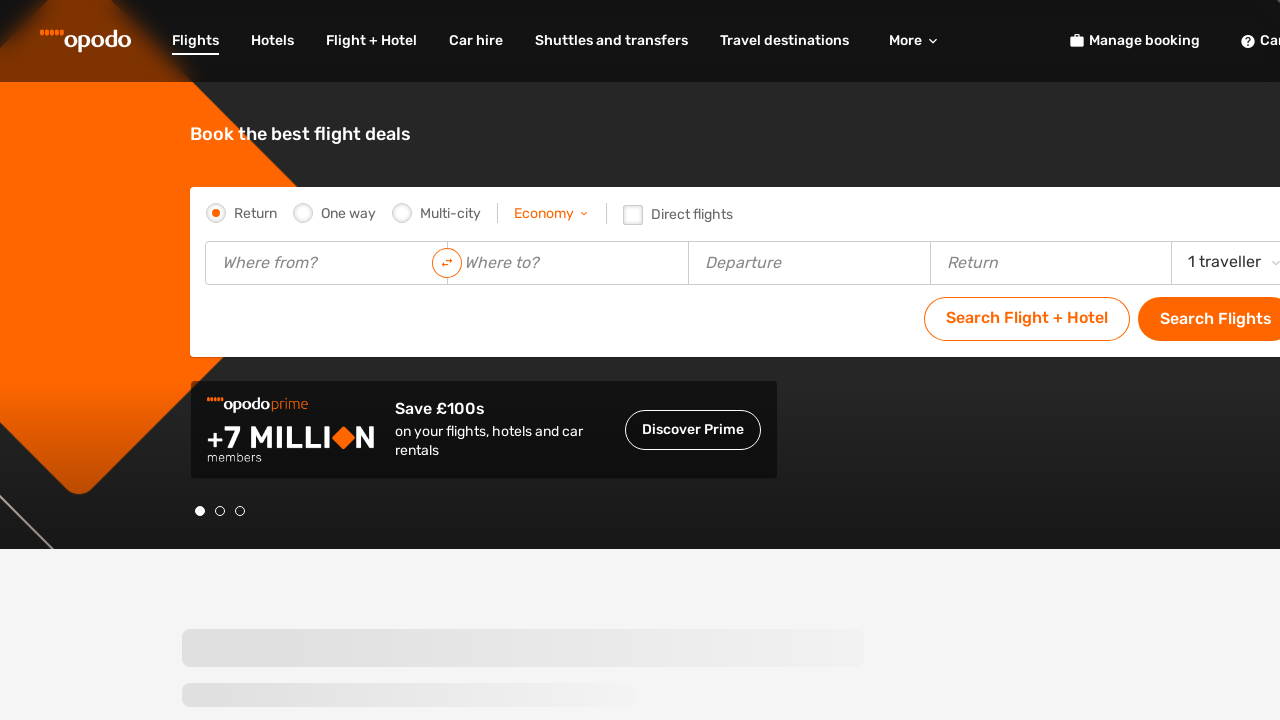

Clicked radio button to select 'One way' trip type at (334, 213) on xpath=//span[contains(text(),'One way')]/ancestor::label | //span[contains(text(
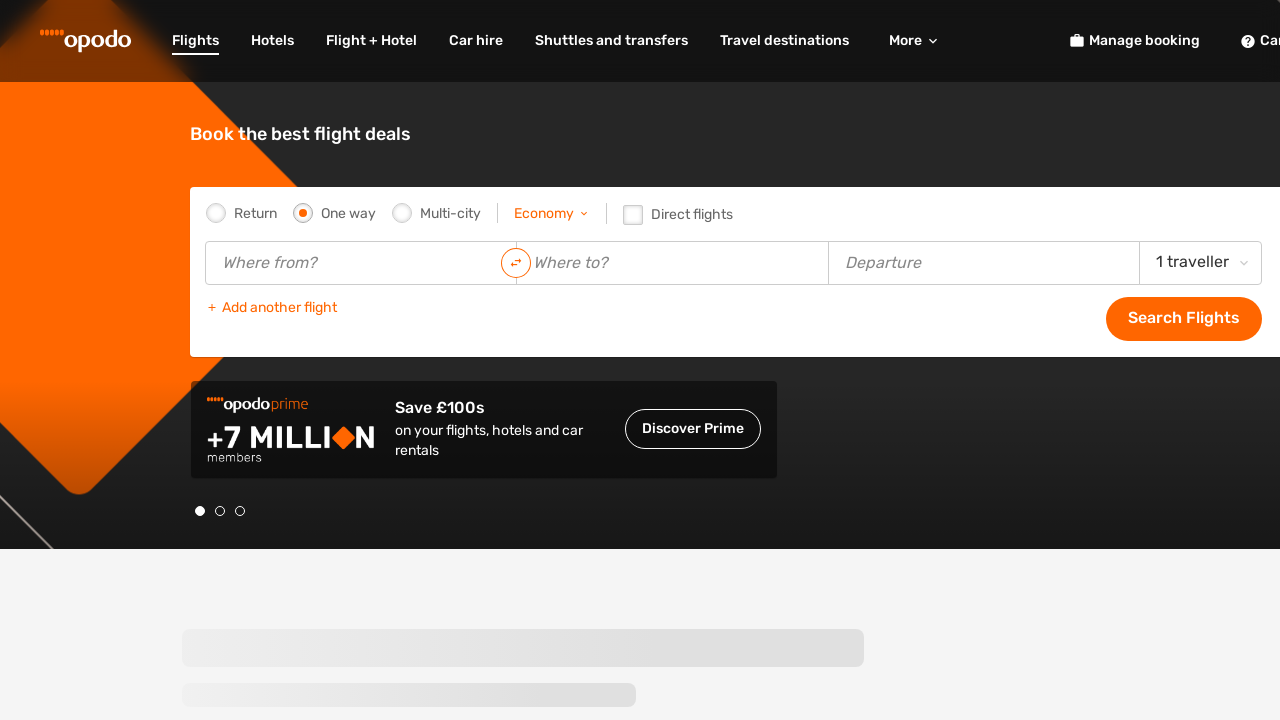

Clicked 'Return' option to select round trip at (256, 213) on xpath=//span[contains(text(),'Return')]
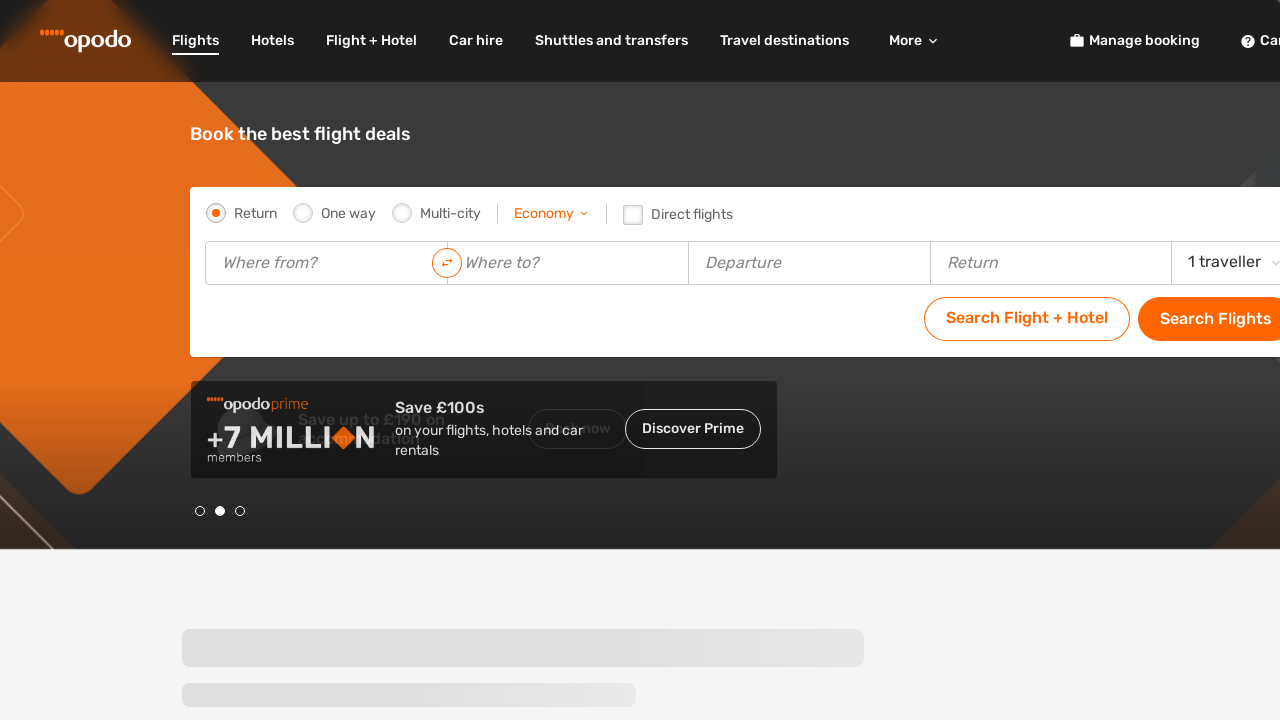

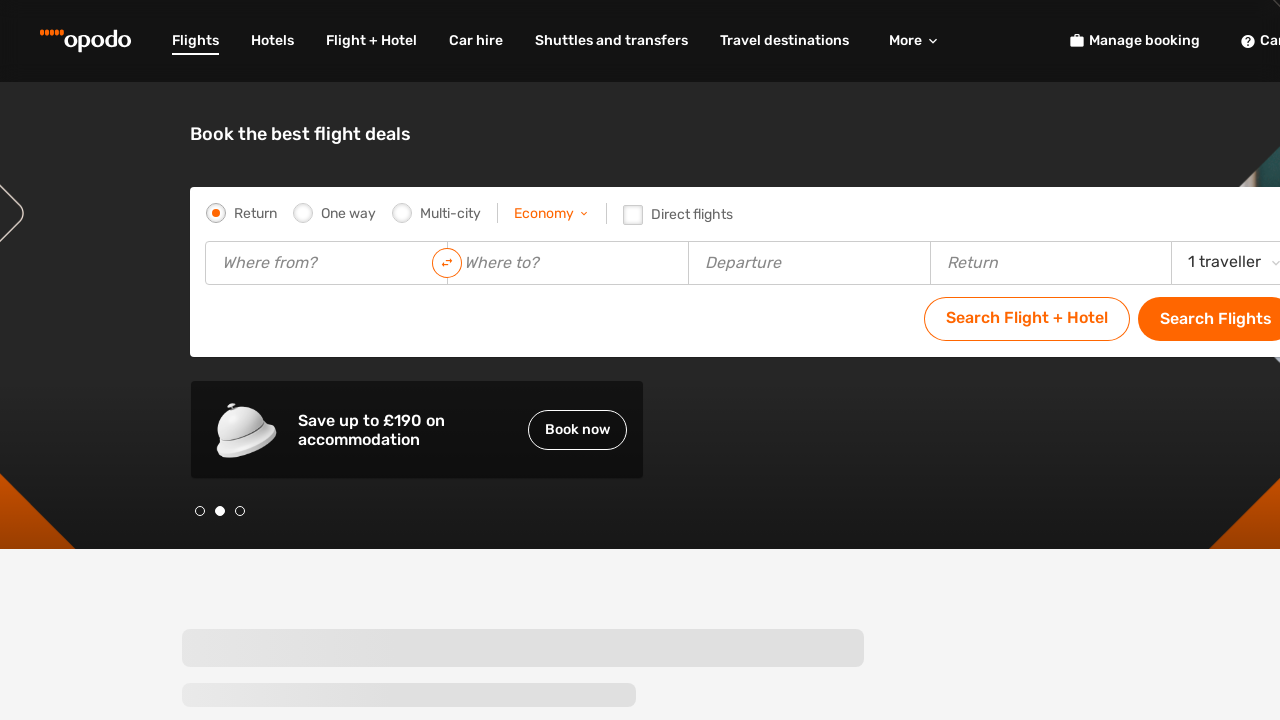